Tests that edits are saved when the input field loses focus (blur event).

Starting URL: https://demo.playwright.dev/todomvc

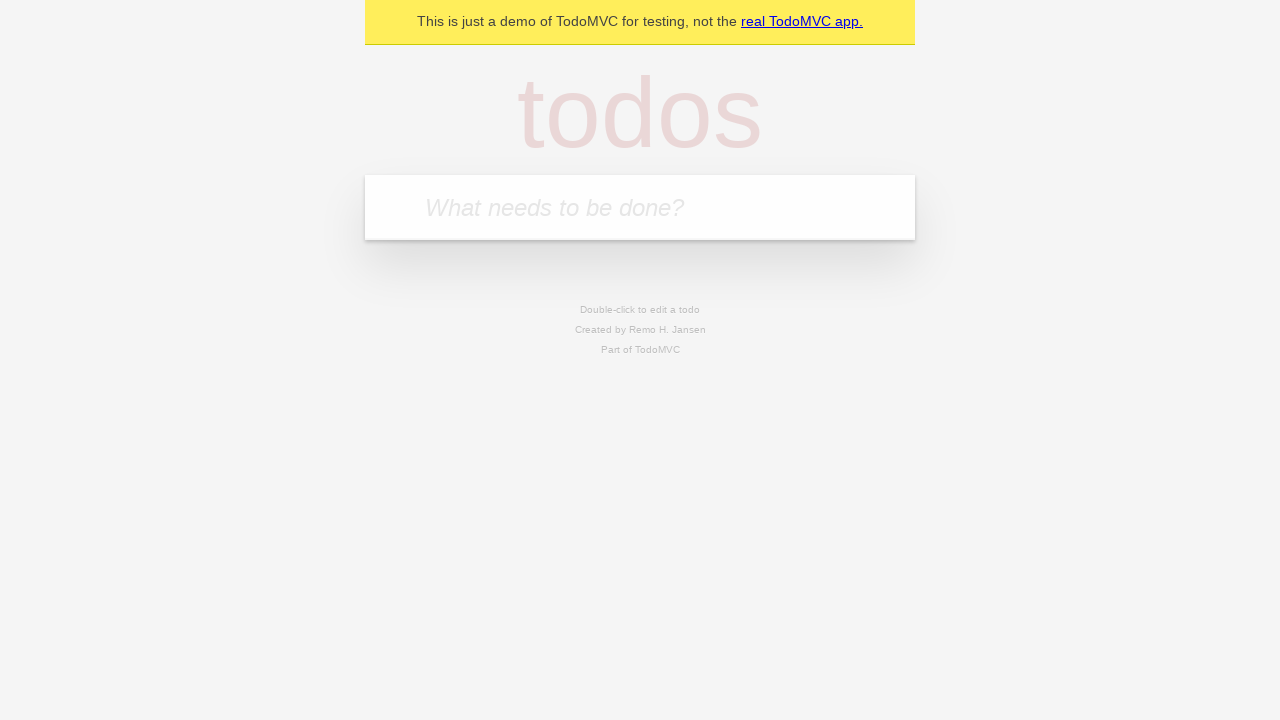

Filled todo input with 'buy some cheese' on internal:attr=[placeholder="What needs to be done?"i]
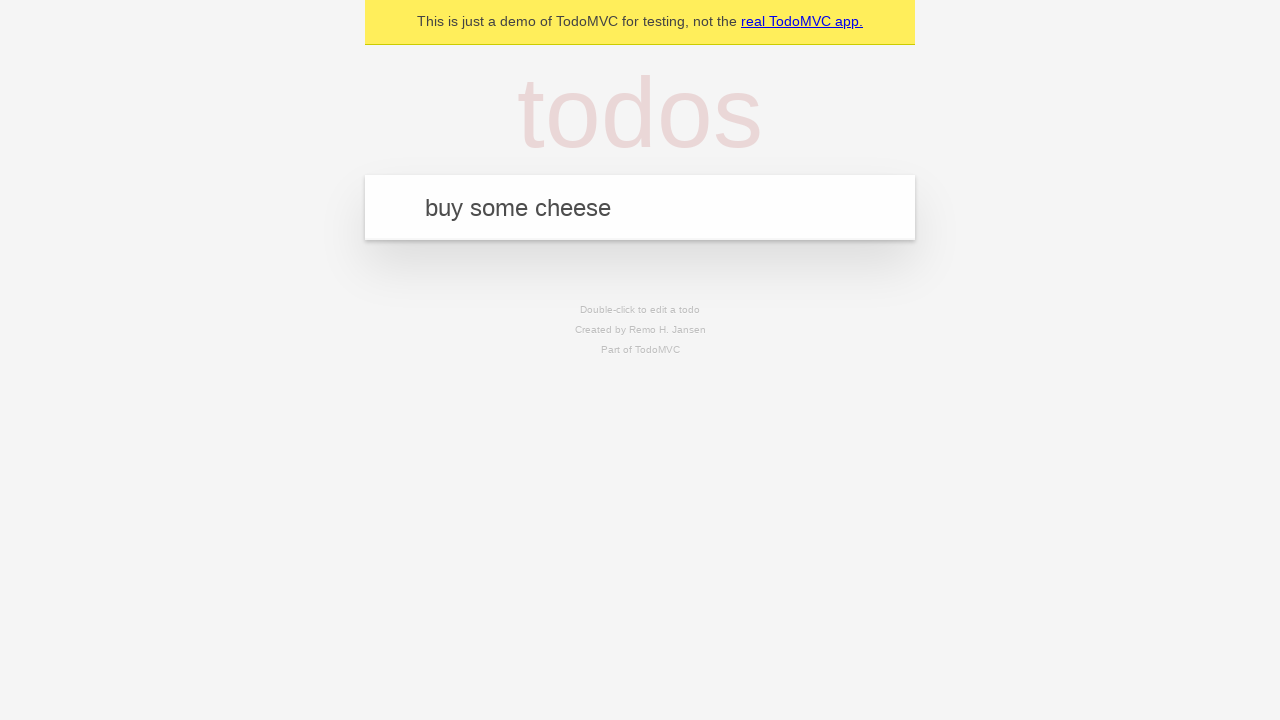

Pressed Enter to create first todo item on internal:attr=[placeholder="What needs to be done?"i]
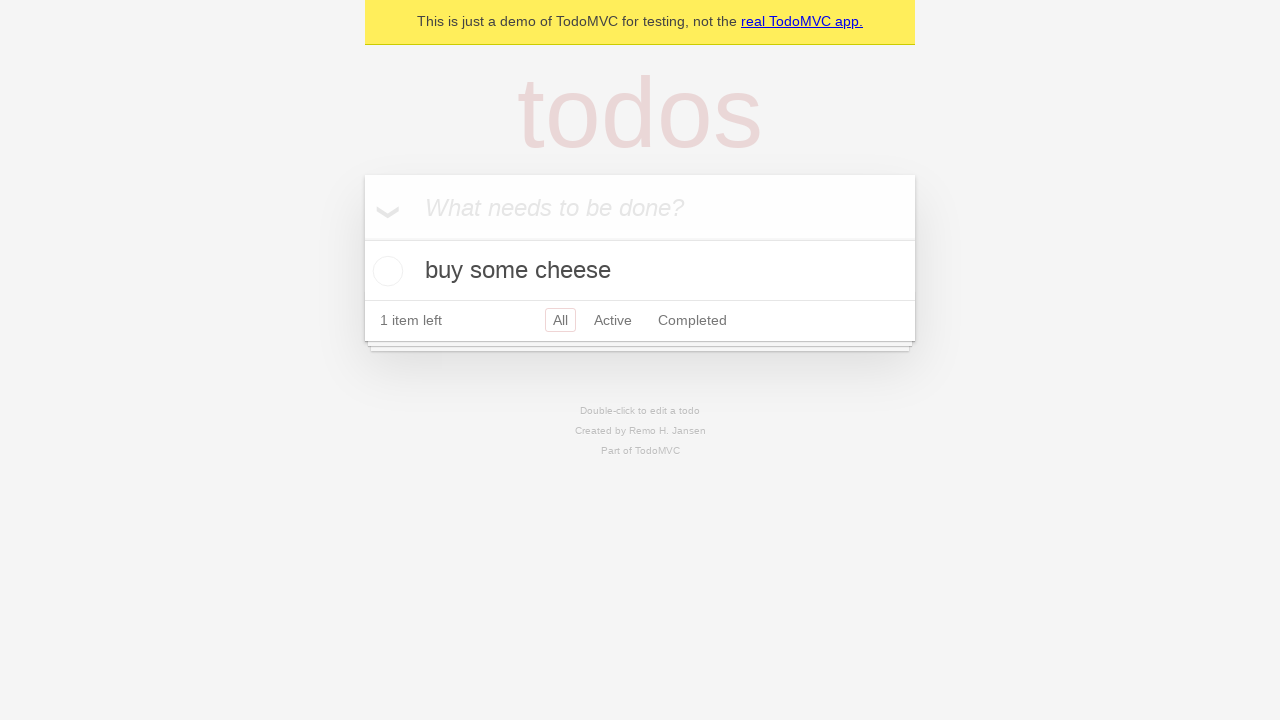

Filled todo input with 'feed the cat' on internal:attr=[placeholder="What needs to be done?"i]
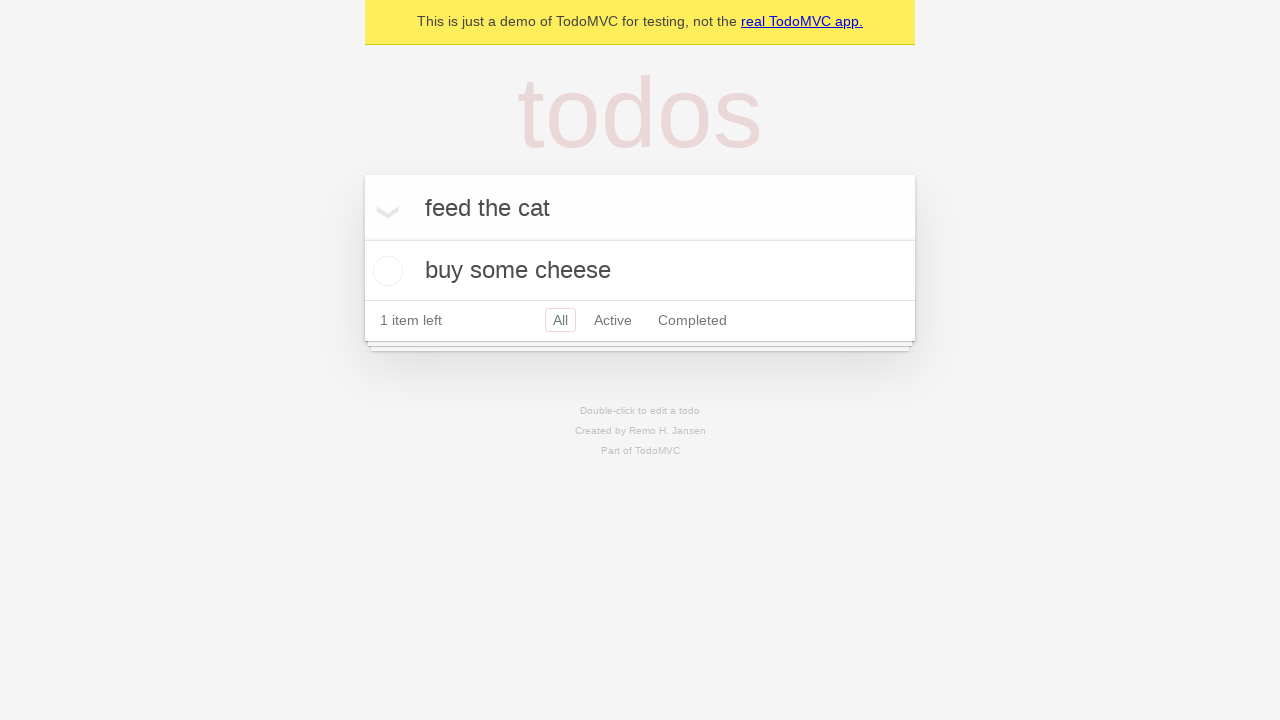

Pressed Enter to create second todo item on internal:attr=[placeholder="What needs to be done?"i]
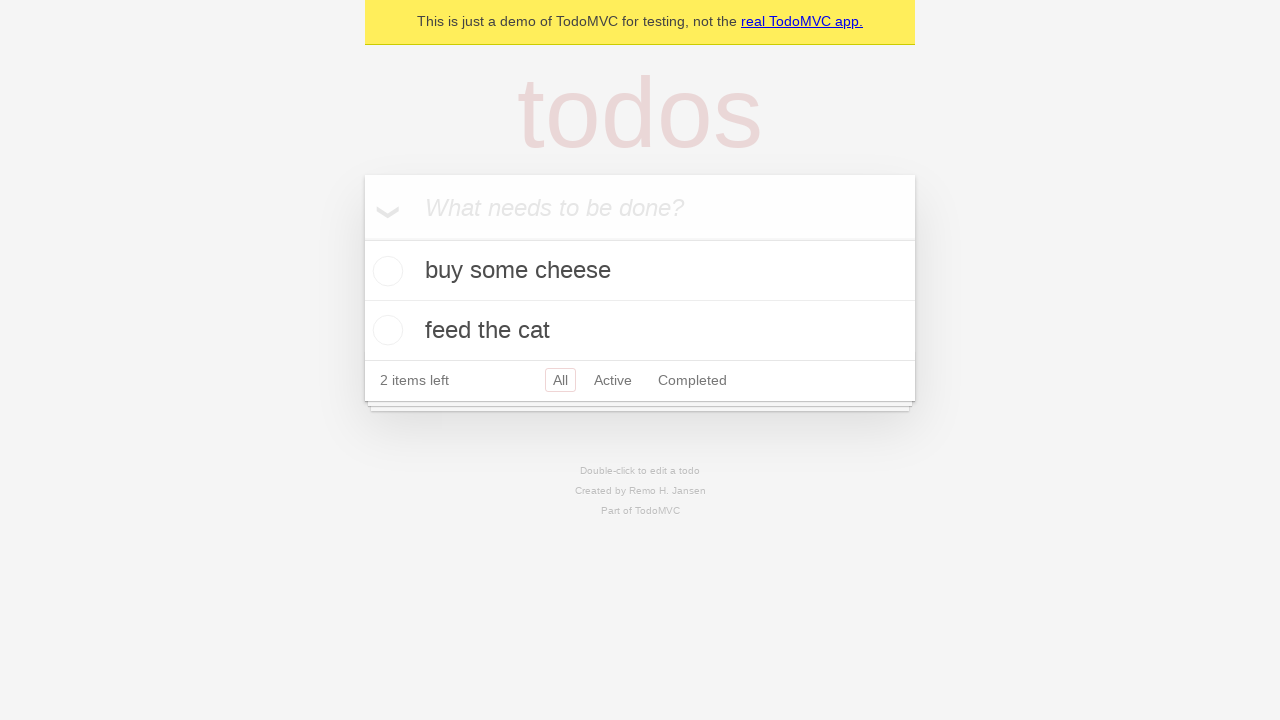

Filled todo input with 'book a doctors appointment' on internal:attr=[placeholder="What needs to be done?"i]
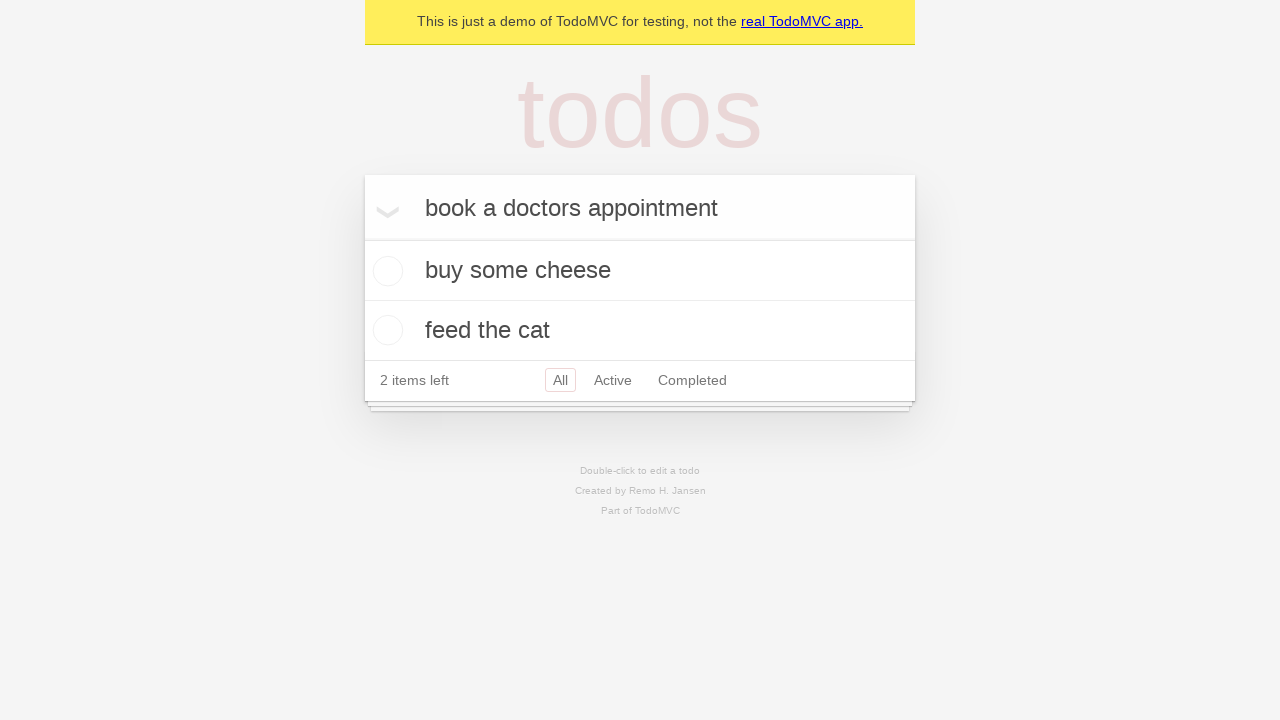

Pressed Enter to create third todo item on internal:attr=[placeholder="What needs to be done?"i]
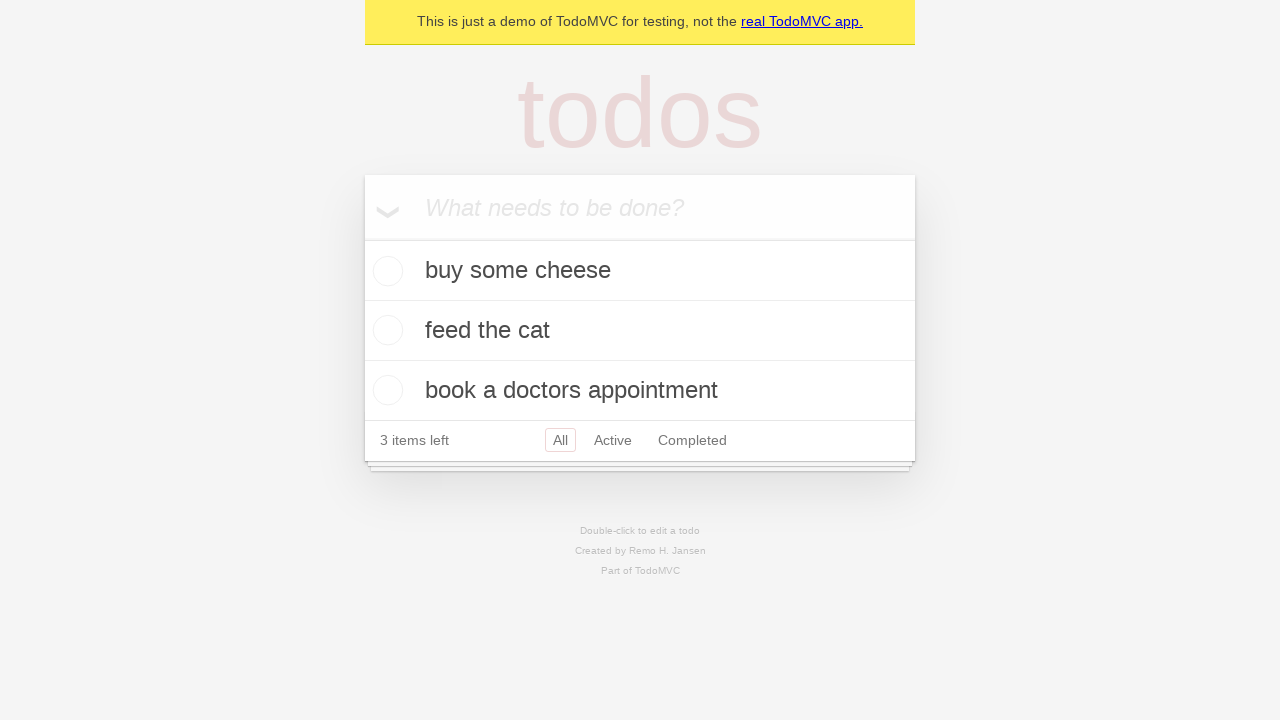

Double-clicked second todo item to enter edit mode at (640, 331) on internal:testid=[data-testid="todo-item"s] >> nth=1
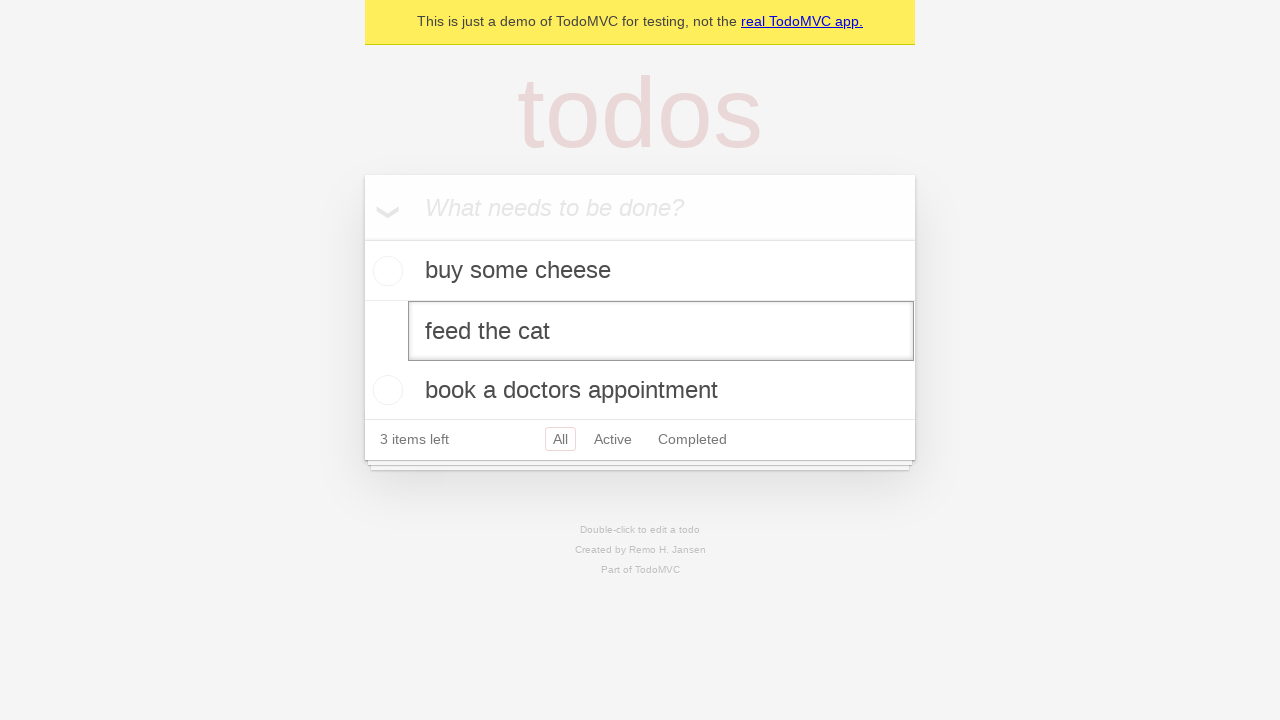

Filled edit textbox with 'buy some sausages' on internal:testid=[data-testid="todo-item"s] >> nth=1 >> internal:role=textbox[nam
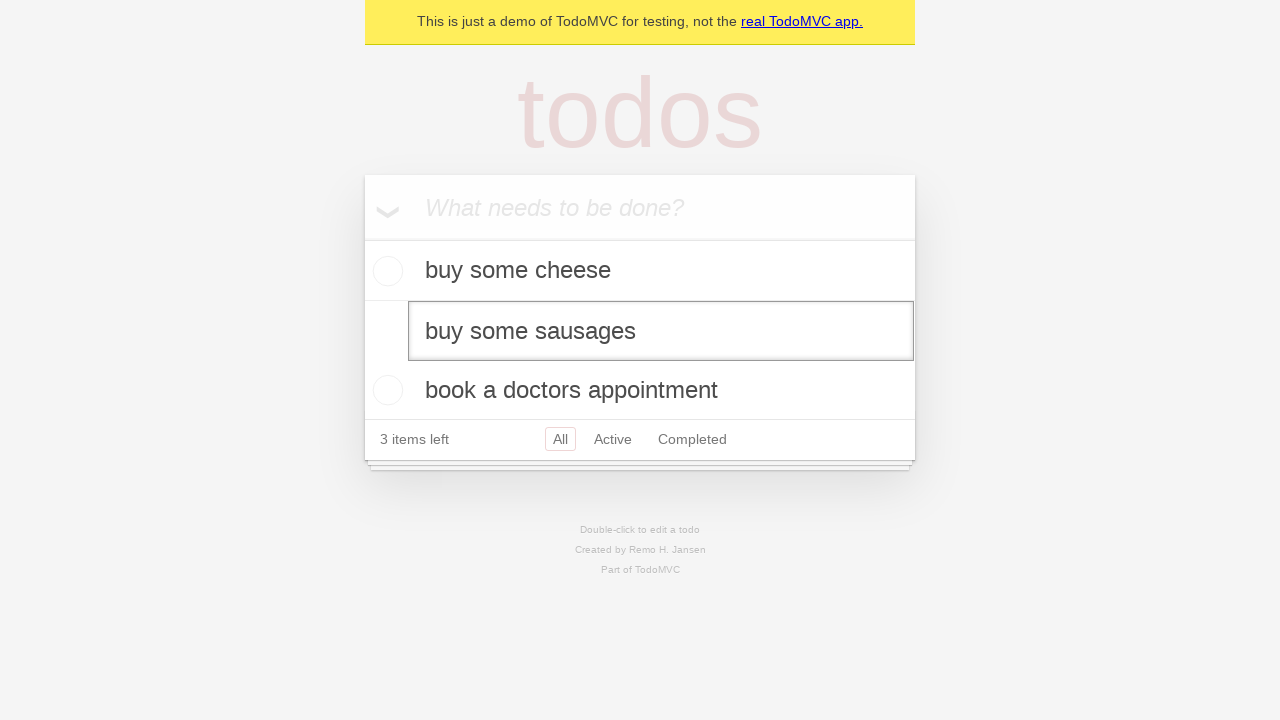

Dispatched blur event on edit textbox to save changes
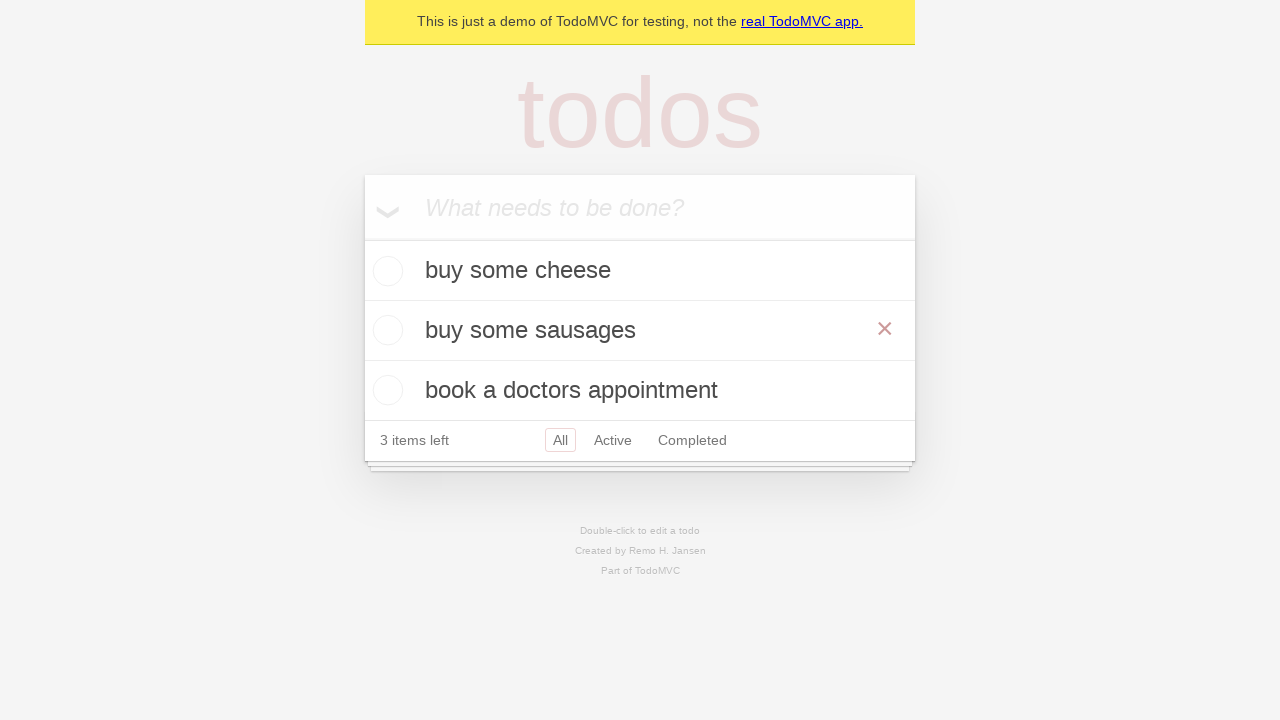

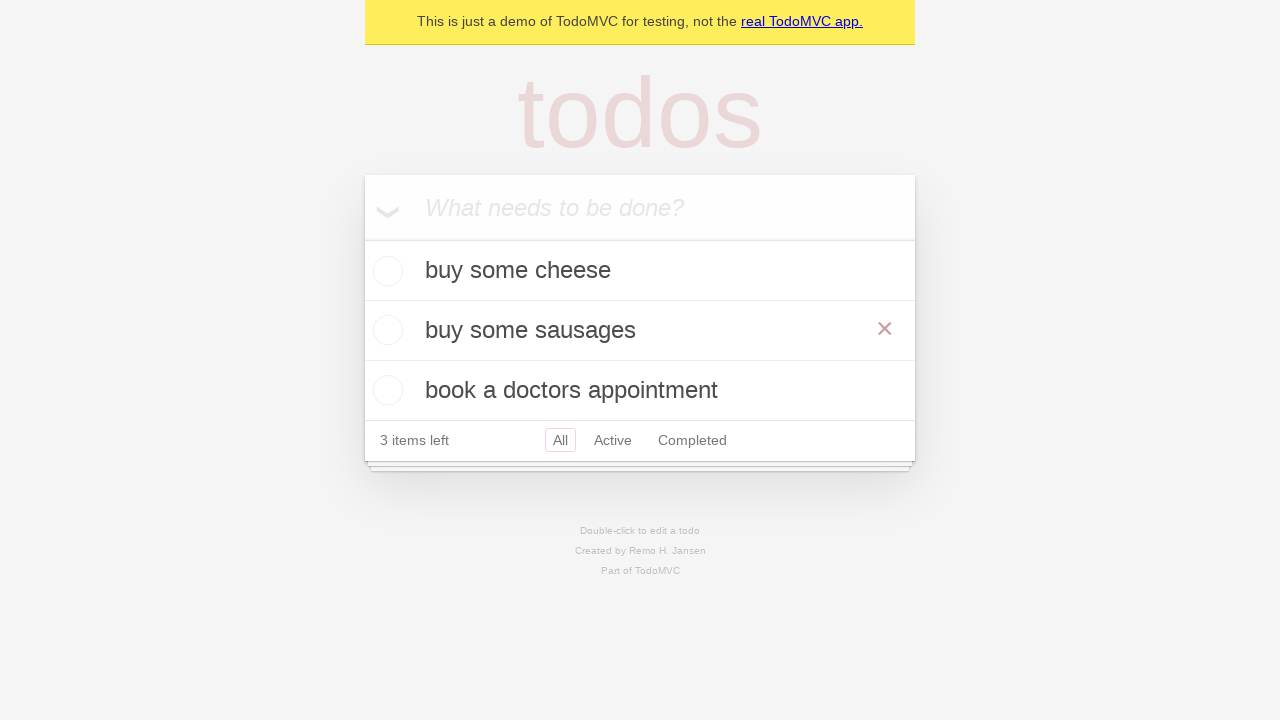